Tests dynamic dropdown autocomplete by entering a random country code and selecting from suggestions

Starting URL: https://codenboxautomationlab.com/practice/

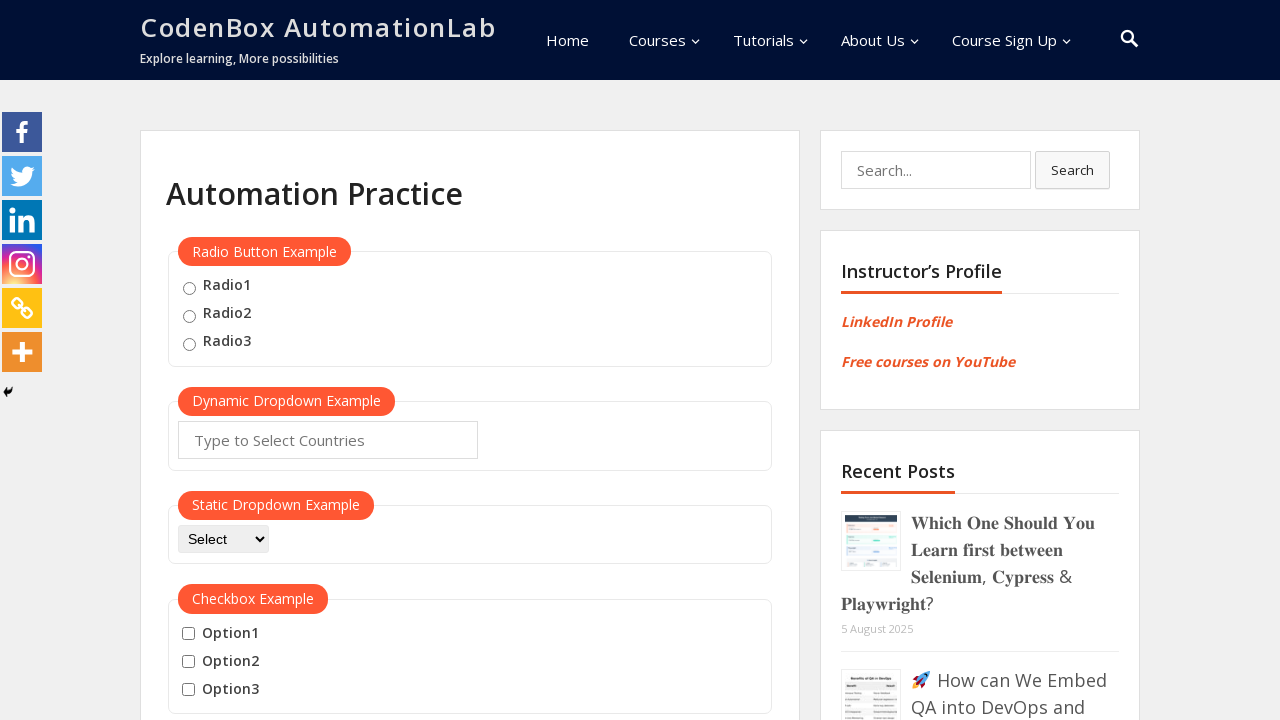

Filled autocomplete field with random country code 'IT' on #autocomplete
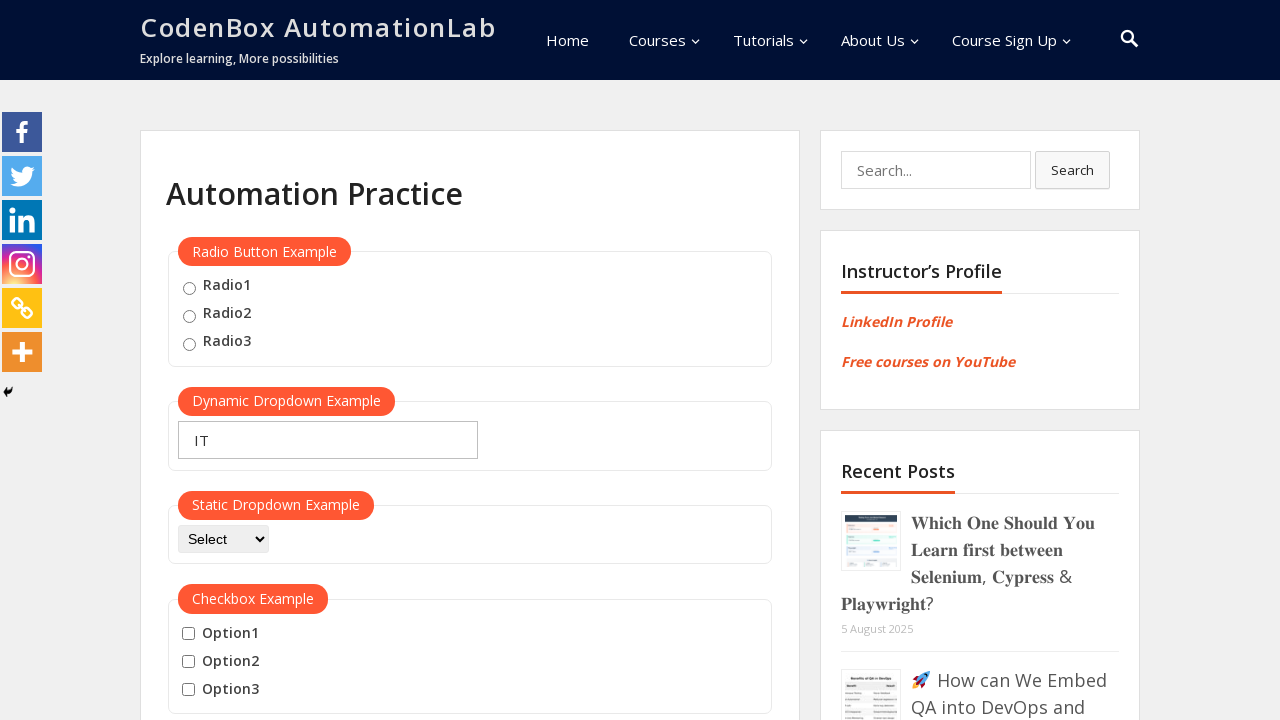

Waited 1000ms for dropdown suggestions to appear
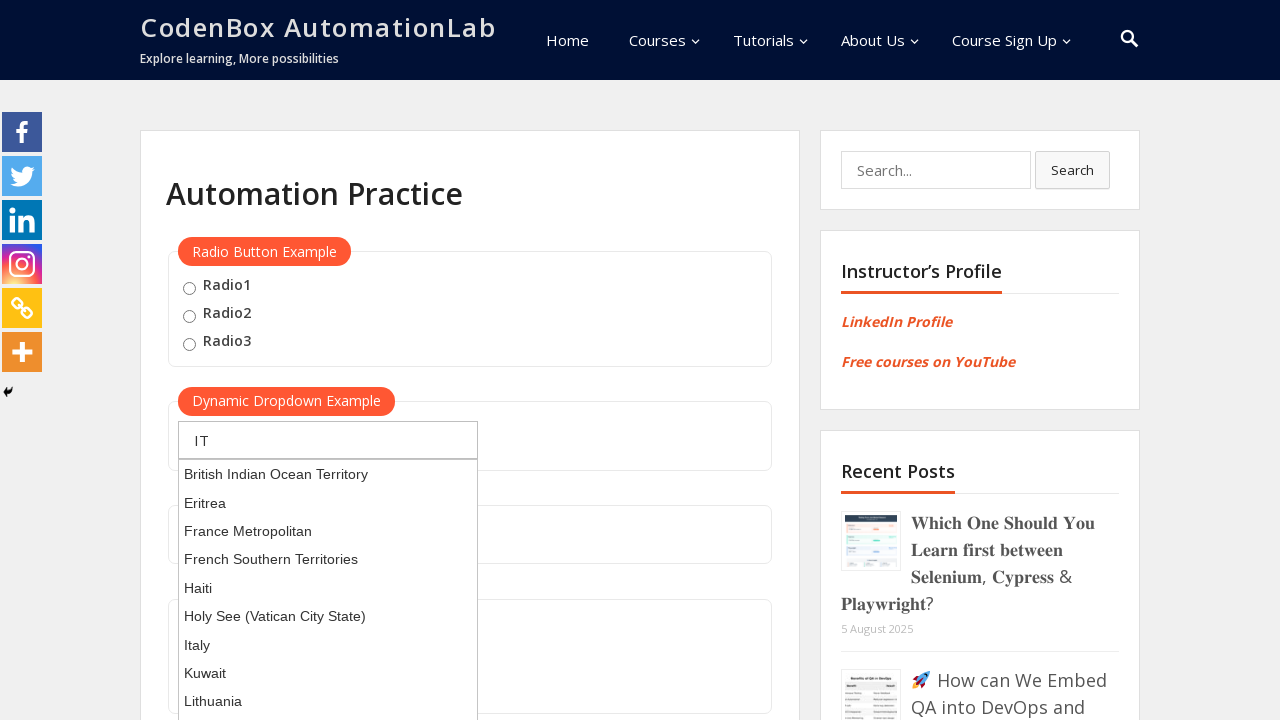

Pressed ArrowDown to highlight the first suggestion
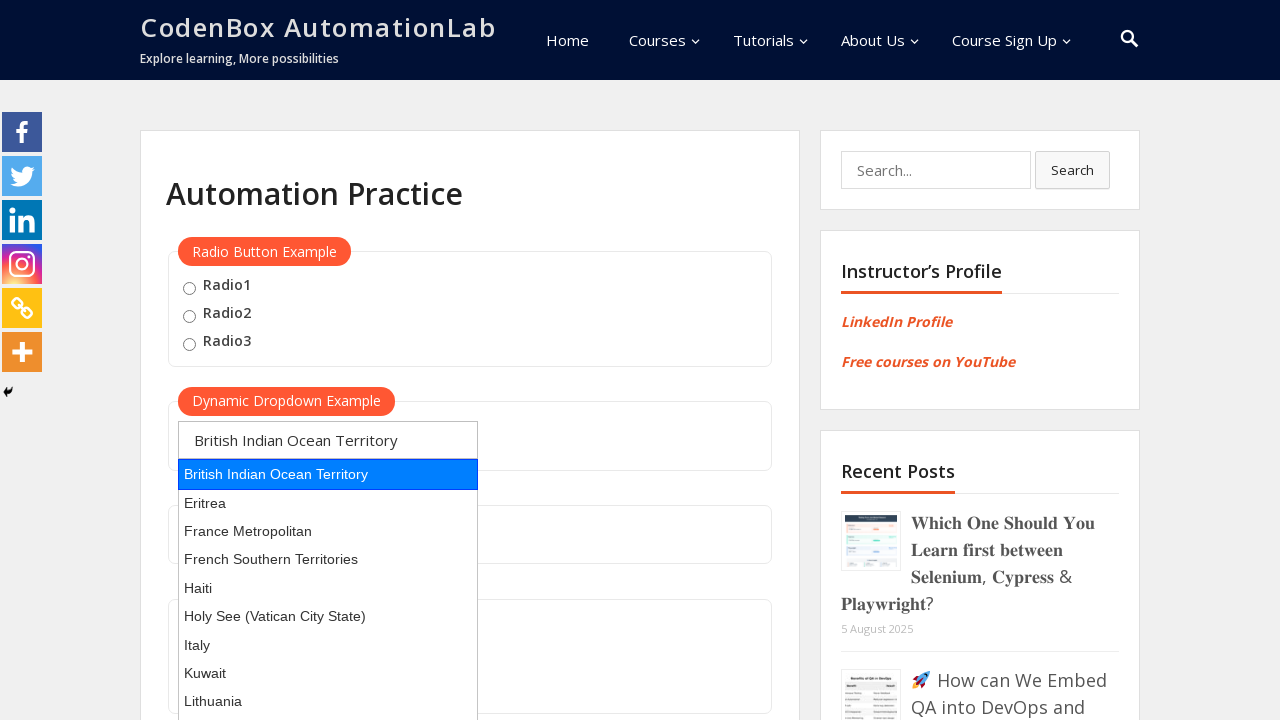

Pressed Enter to select the highlighted dropdown suggestion
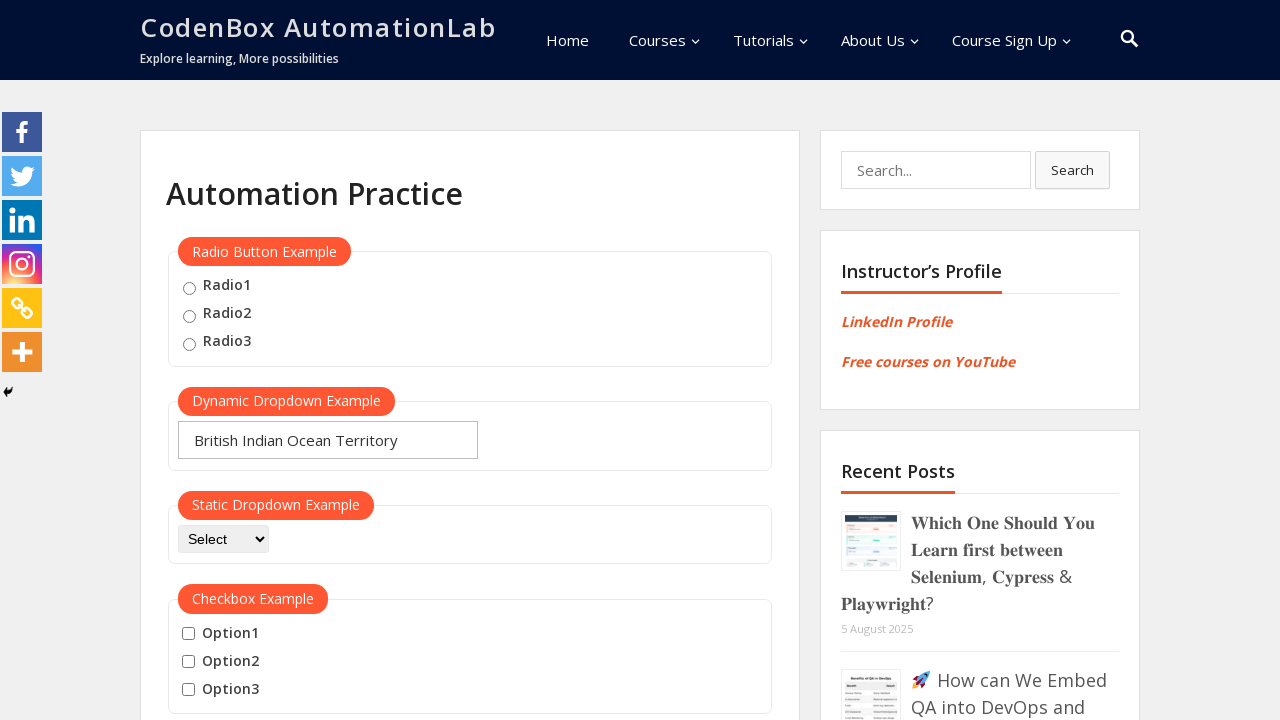

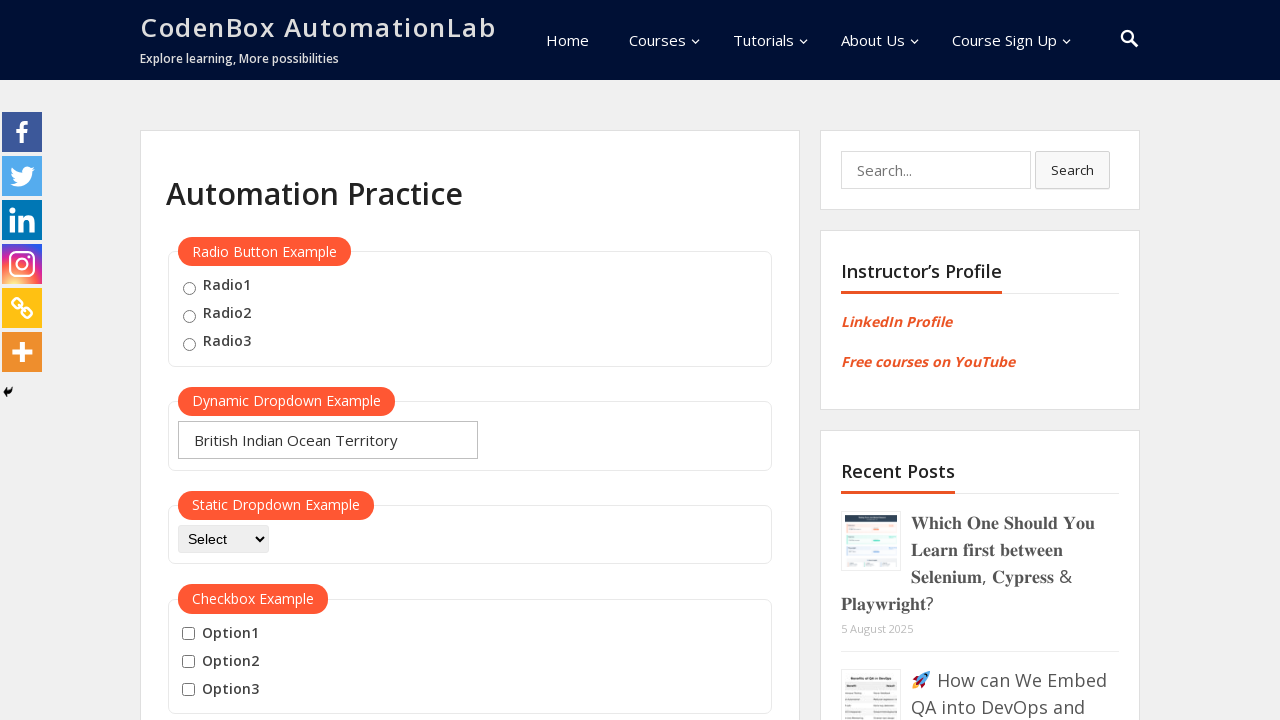